Verifies the size and position properties of the username text box on the OrangeHRM login page by checking its height, width, and rectangle coordinates.

Starting URL: https://opensource-demo.orangehrmlive.com/

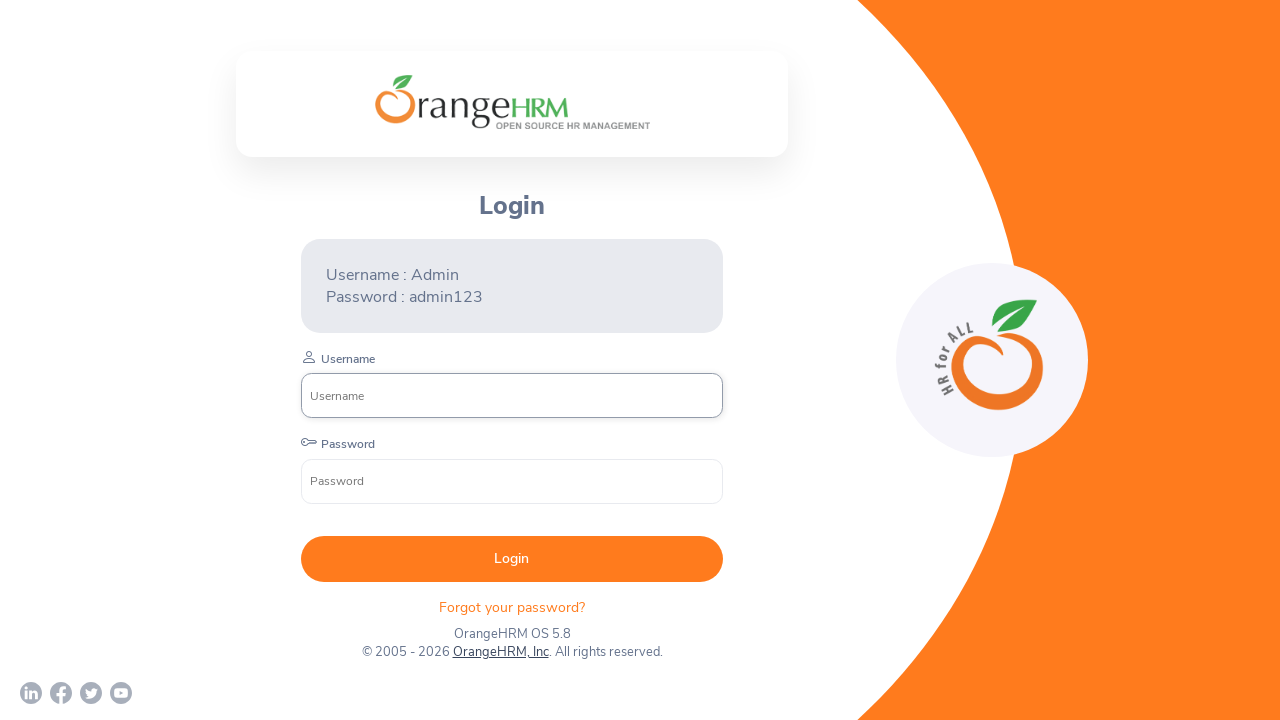

Waited for username input field to load on OrangeHRM login page
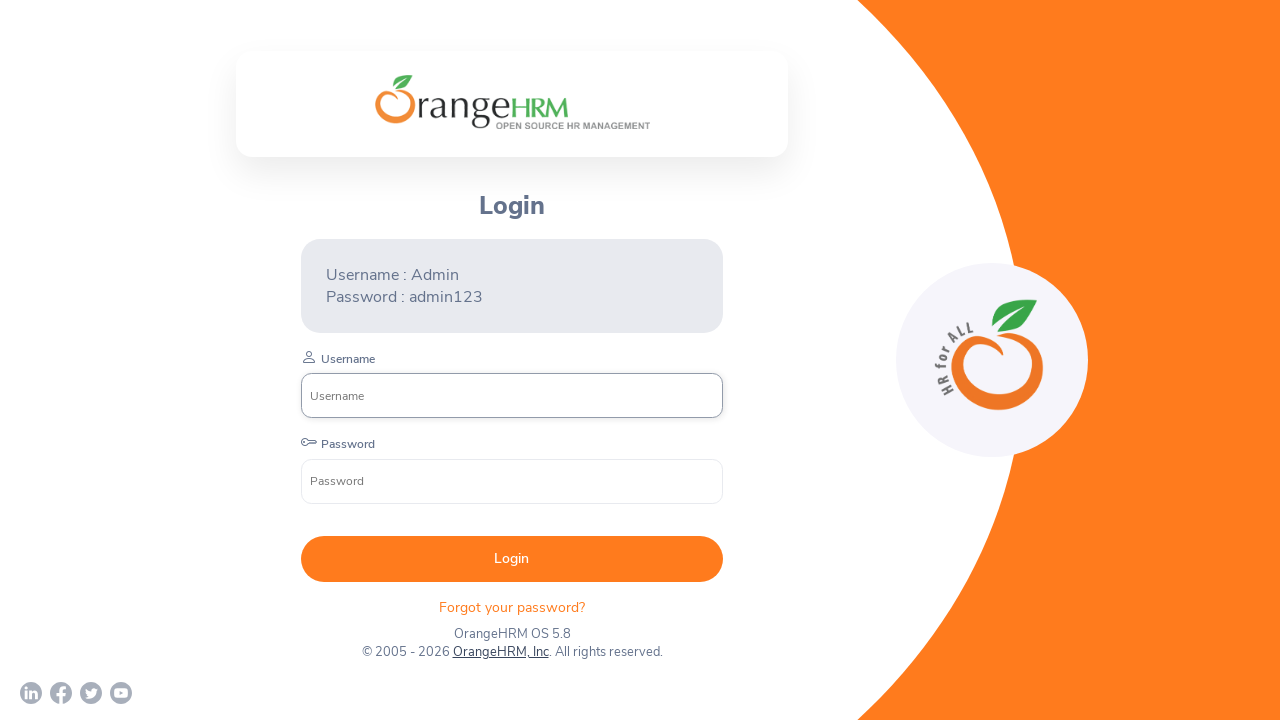

Located the username text box element
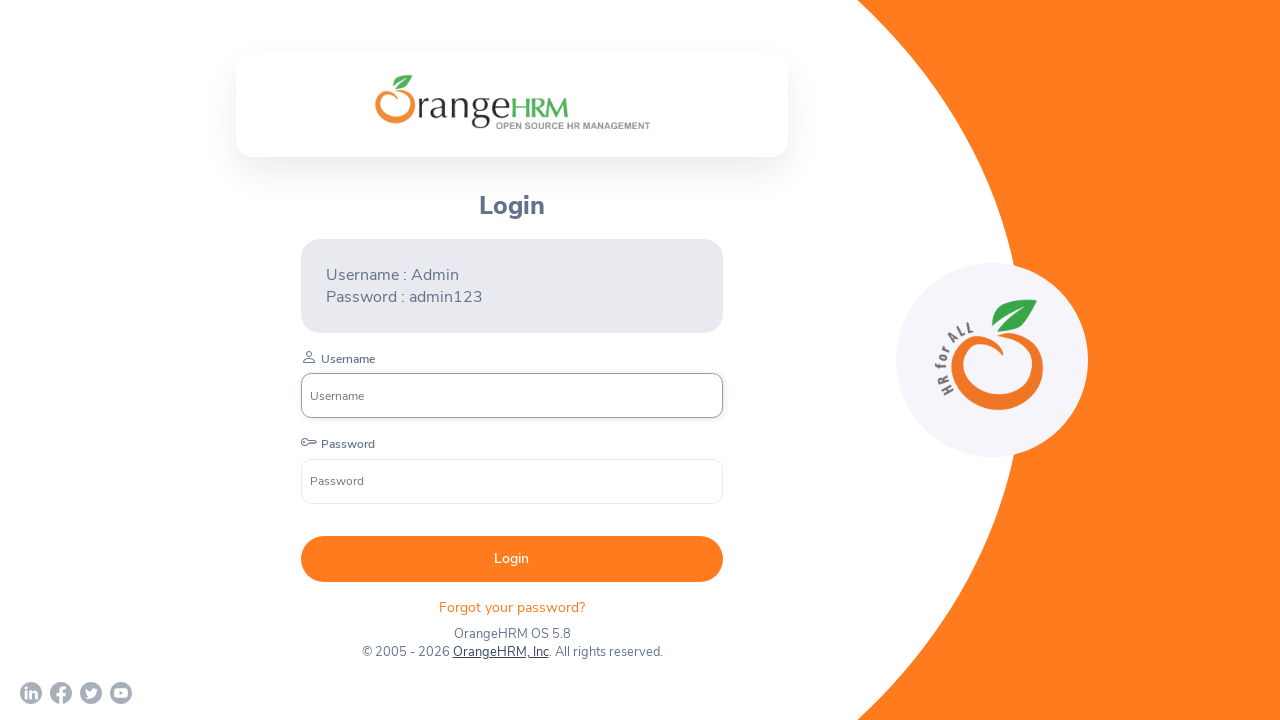

Retrieved bounding box with position and size properties of username text box
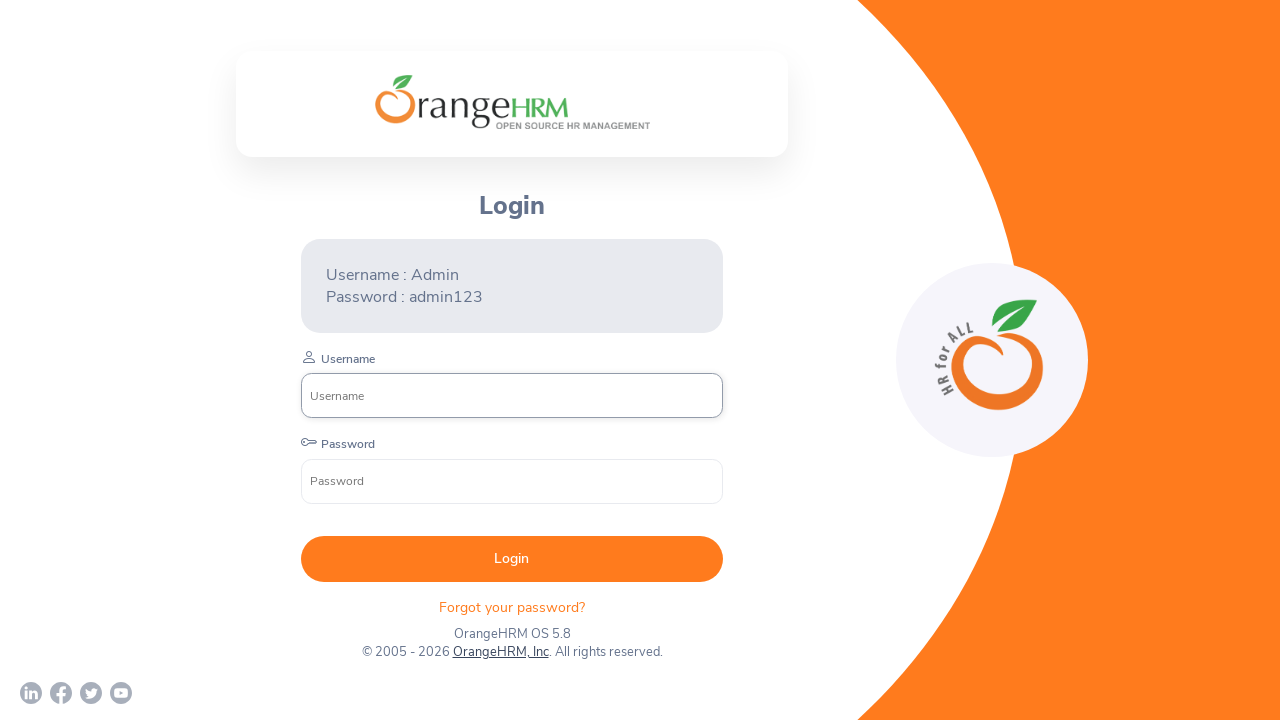

Verified username text box is visible (bounding box is not None)
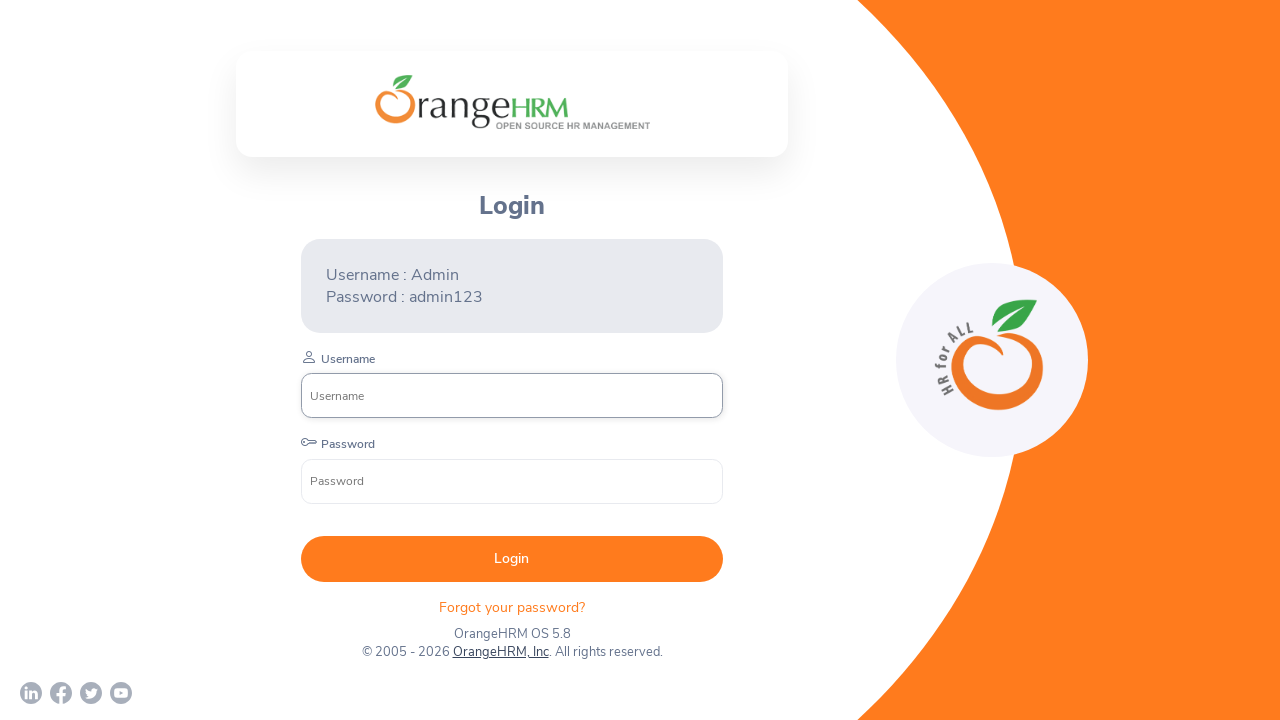

Verified username text box has positive height: 45
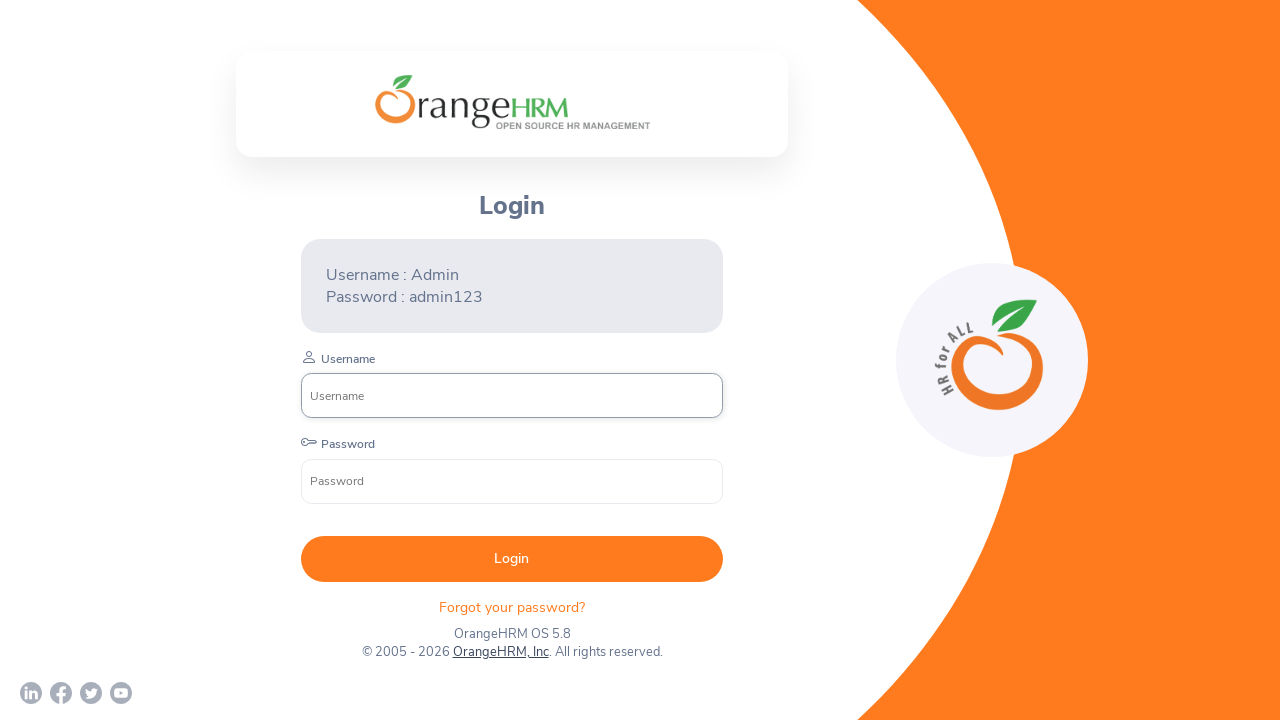

Verified username text box has positive width: 422.390625
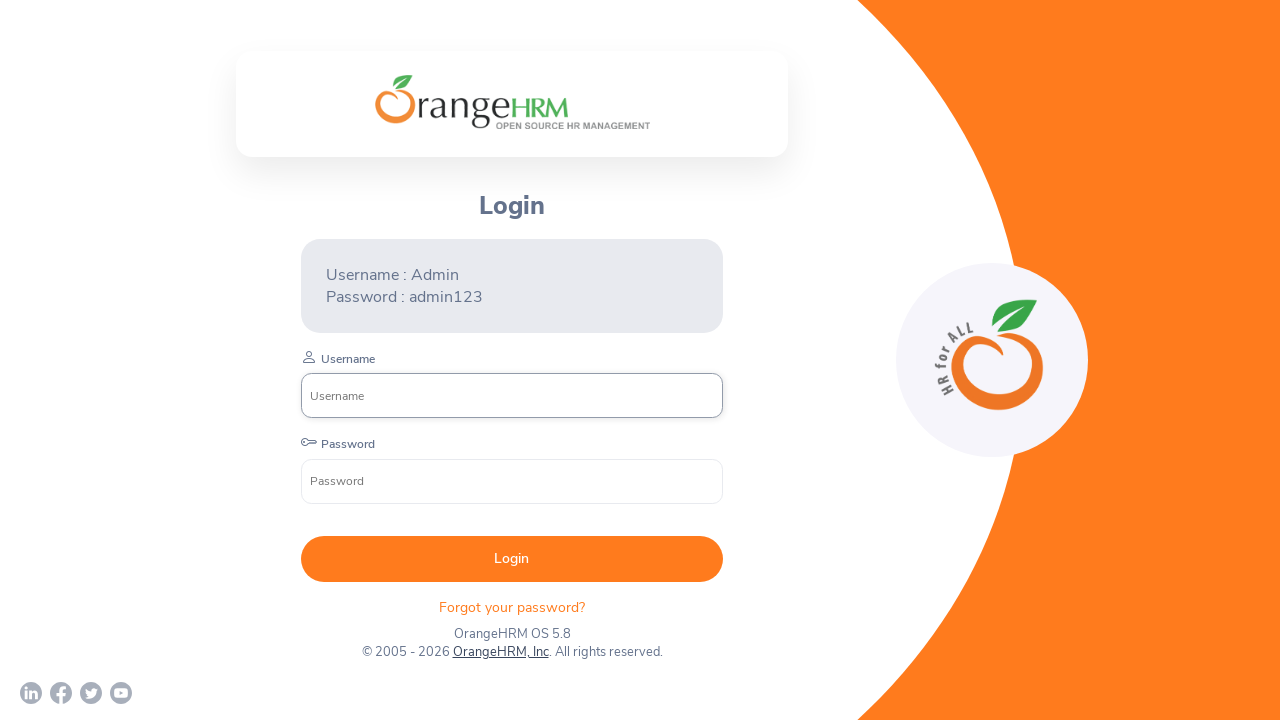

Printed username text box properties - Height: 45, Width: 422.390625, X: 300.796875, Y: 373.265625
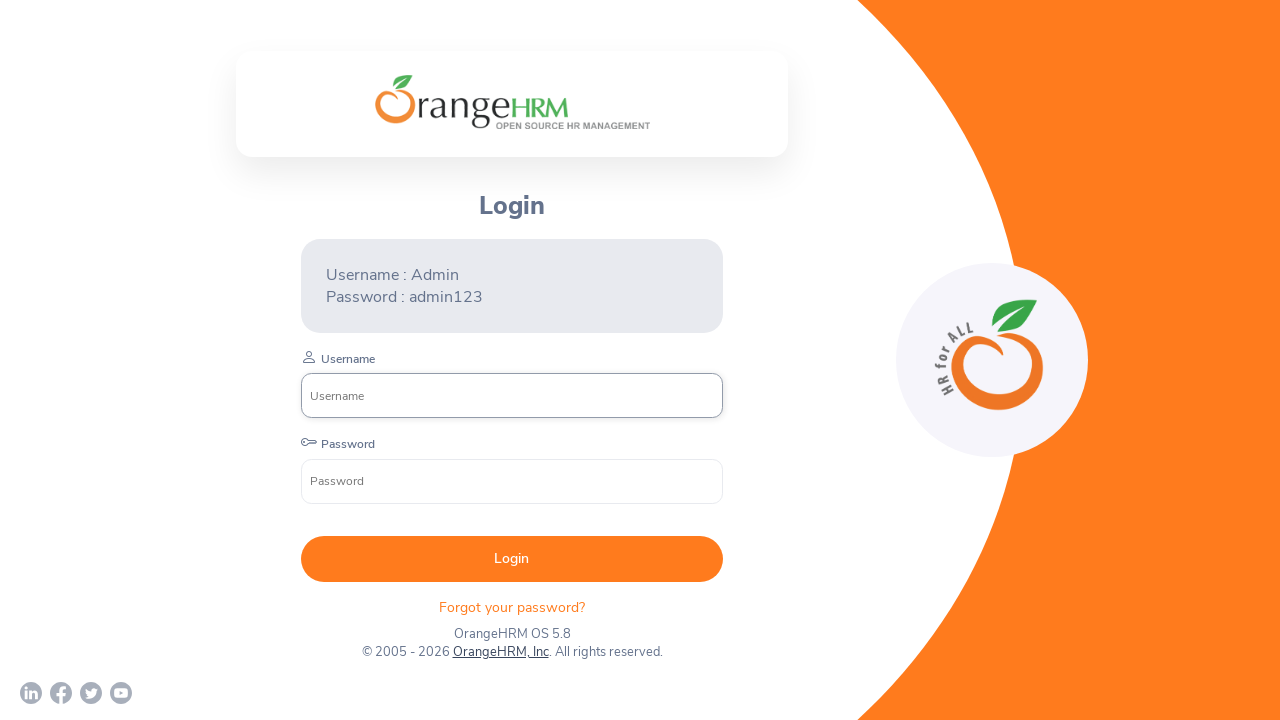

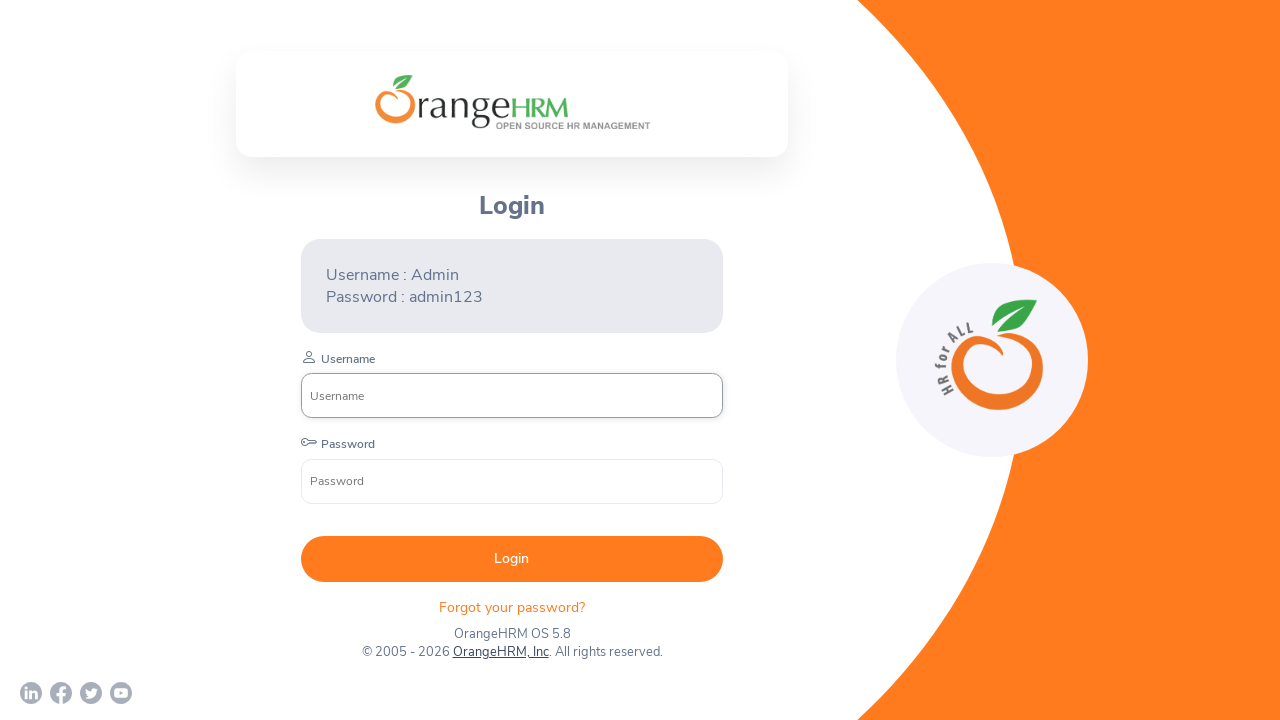